Demonstrates various Selenium locator strategies and navigation methods by interacting with form elements and navigating between pages

Starting URL: https://demoqa.com/automation-practice-form

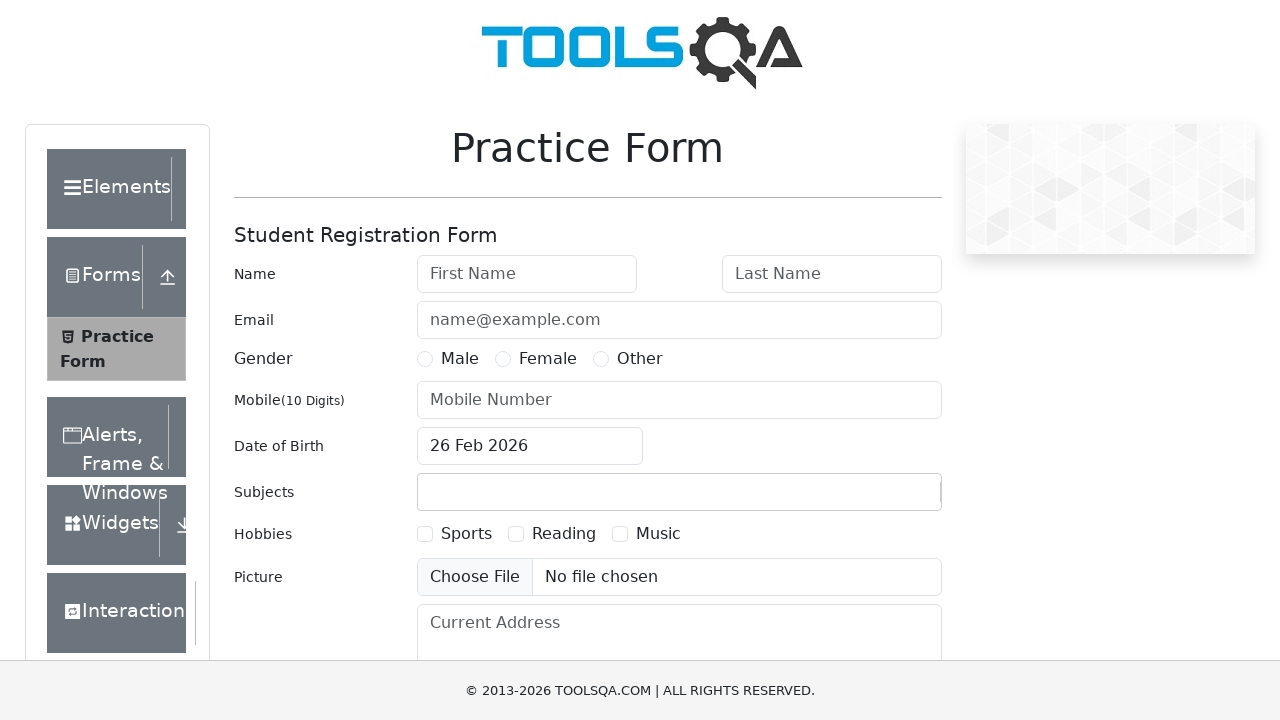

Filled first name field with 'standard_user' using ID locator on #firstName
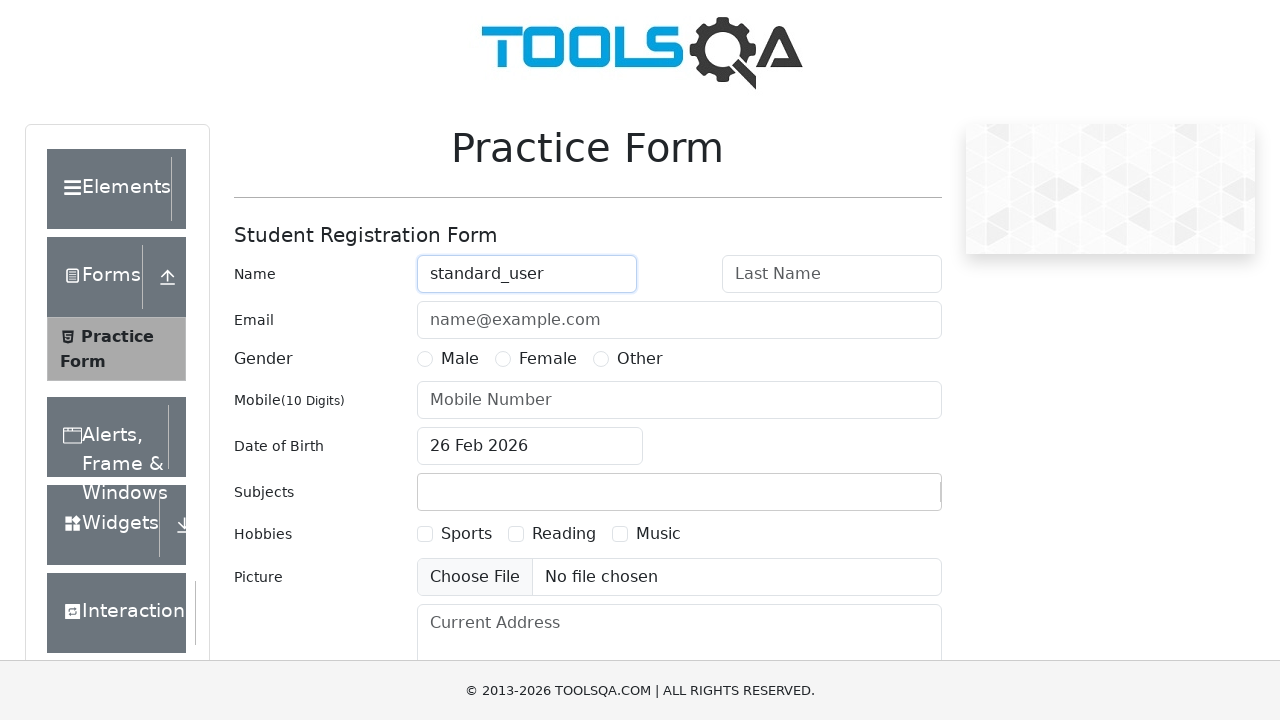

Cleared the first name field on #firstName
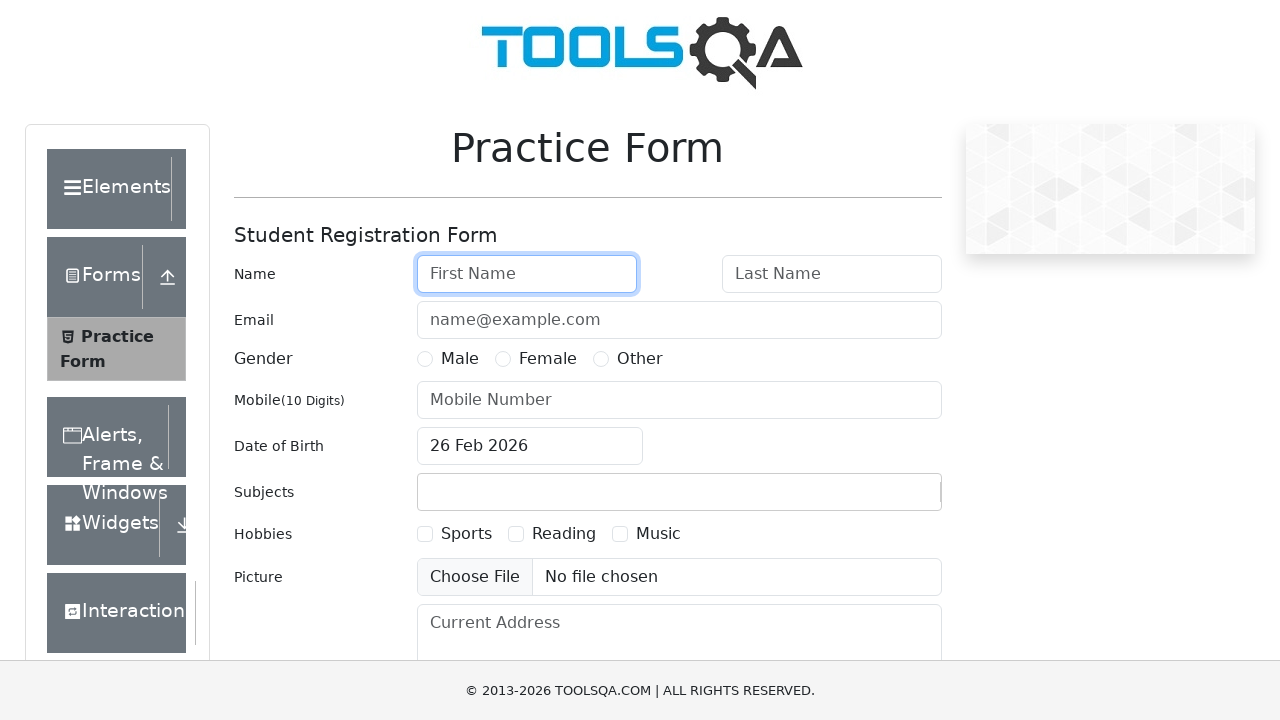

Filled form control field with 'admin_user' using class selector on .form-control
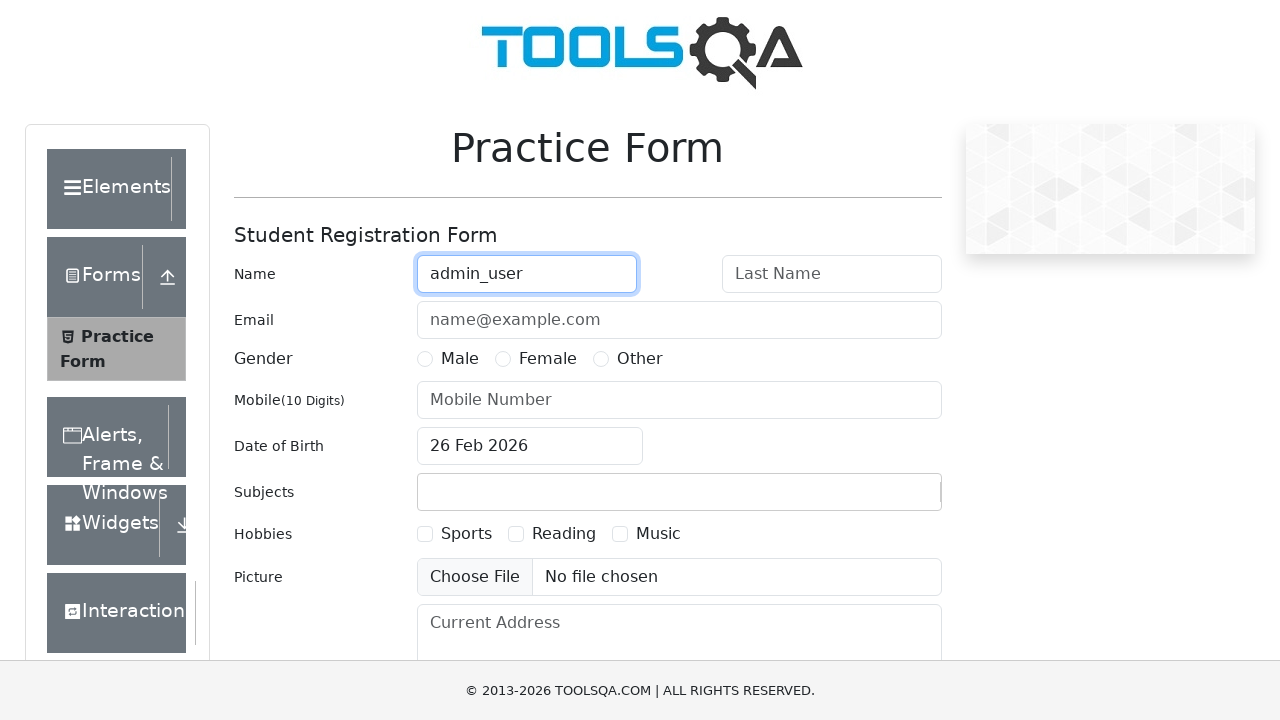

Filled email field with 'standard_user' on #userEmail
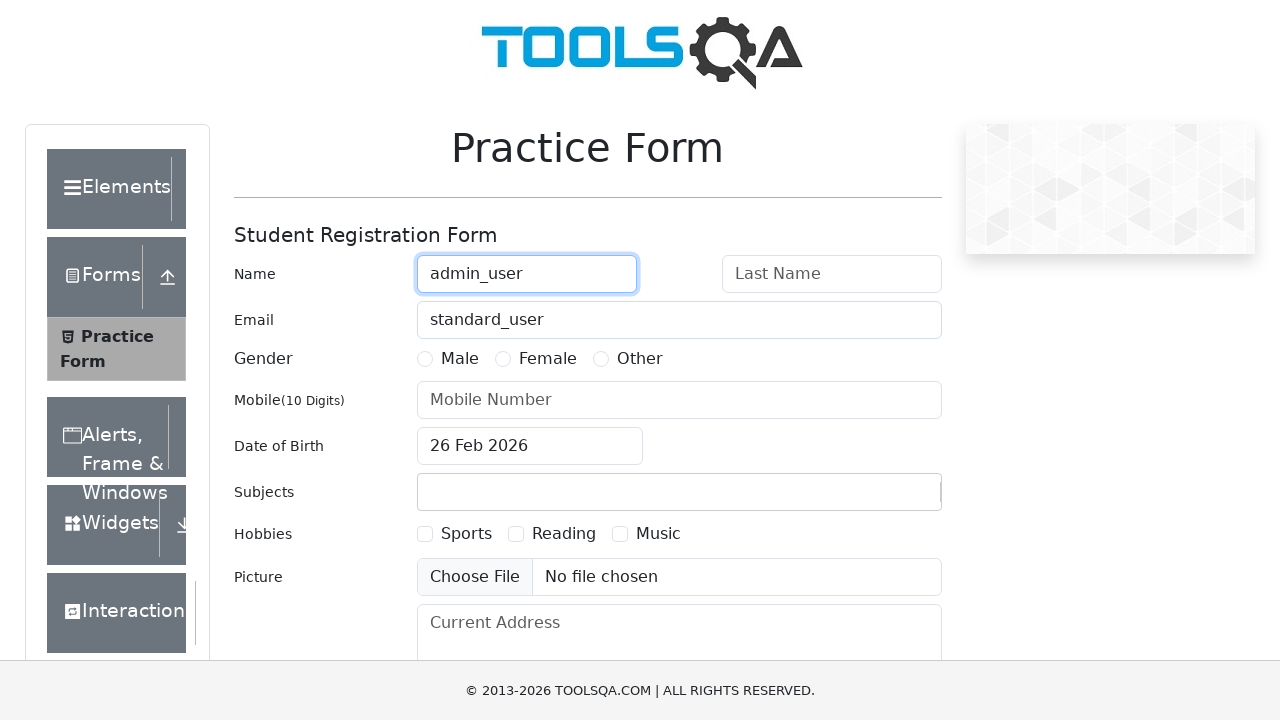

Filled phone number field with '012345678' on #userNumber
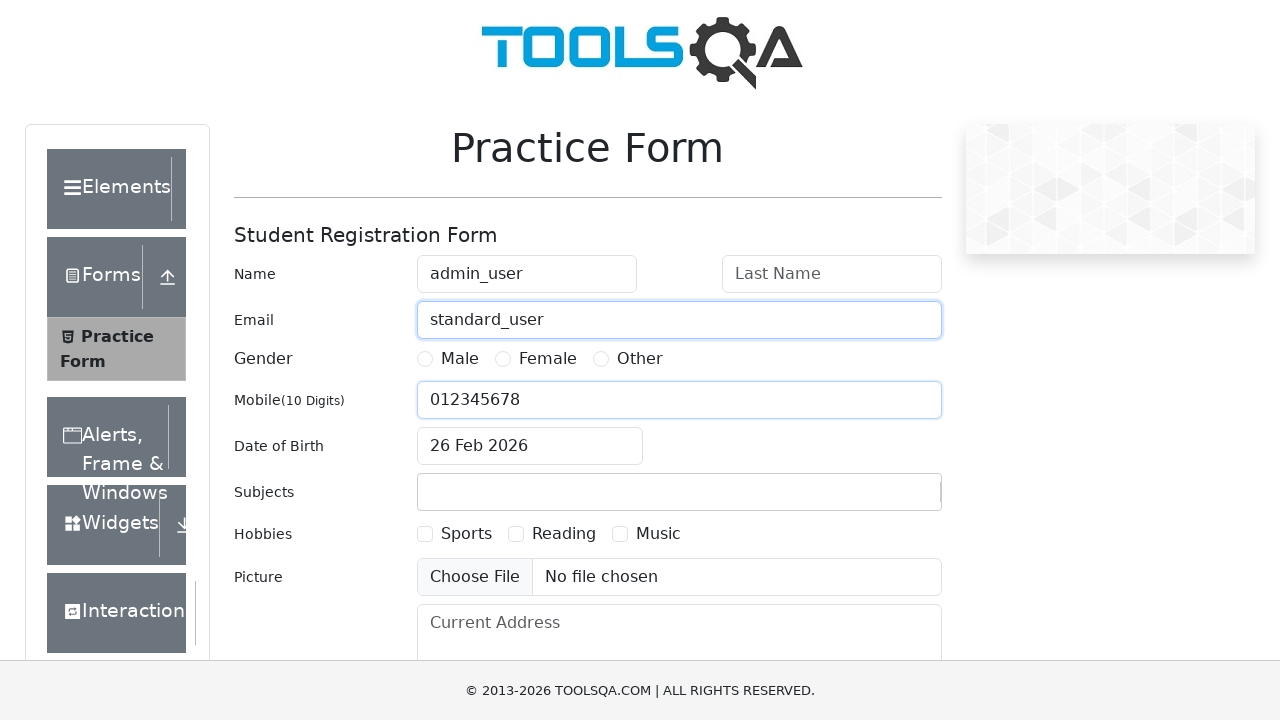

Navigated back to previous page
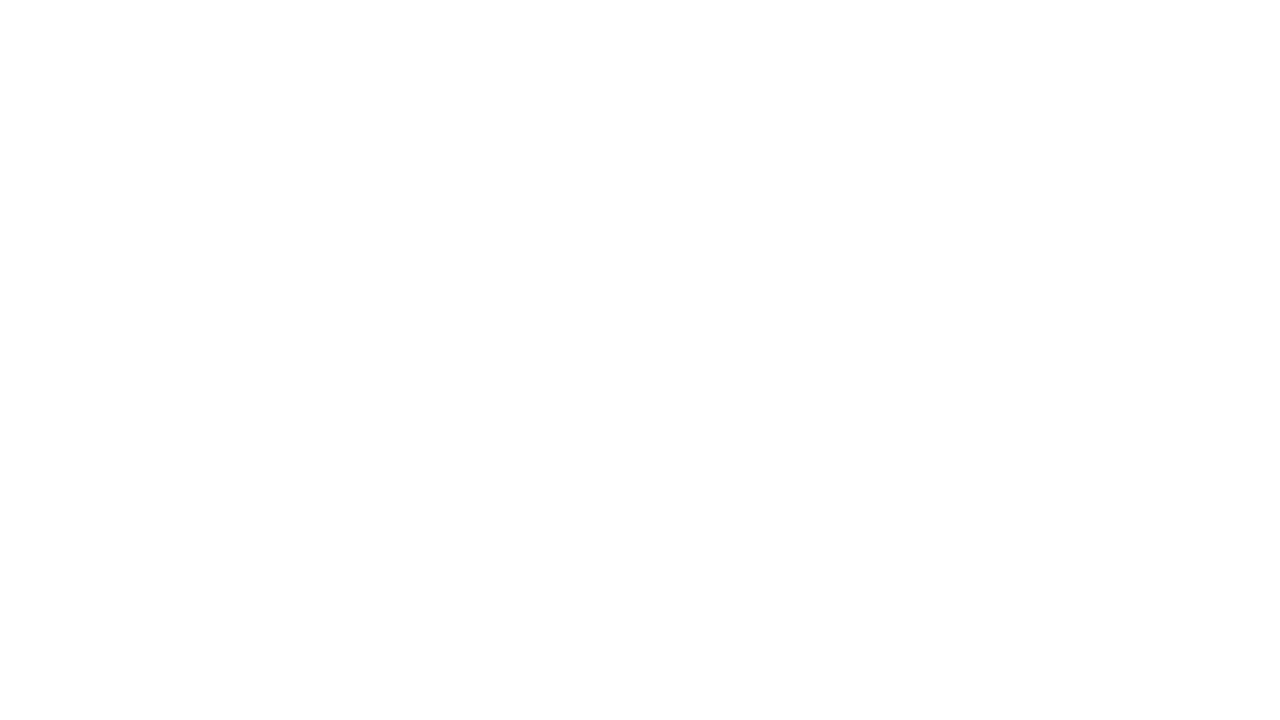

Navigated to broken links page
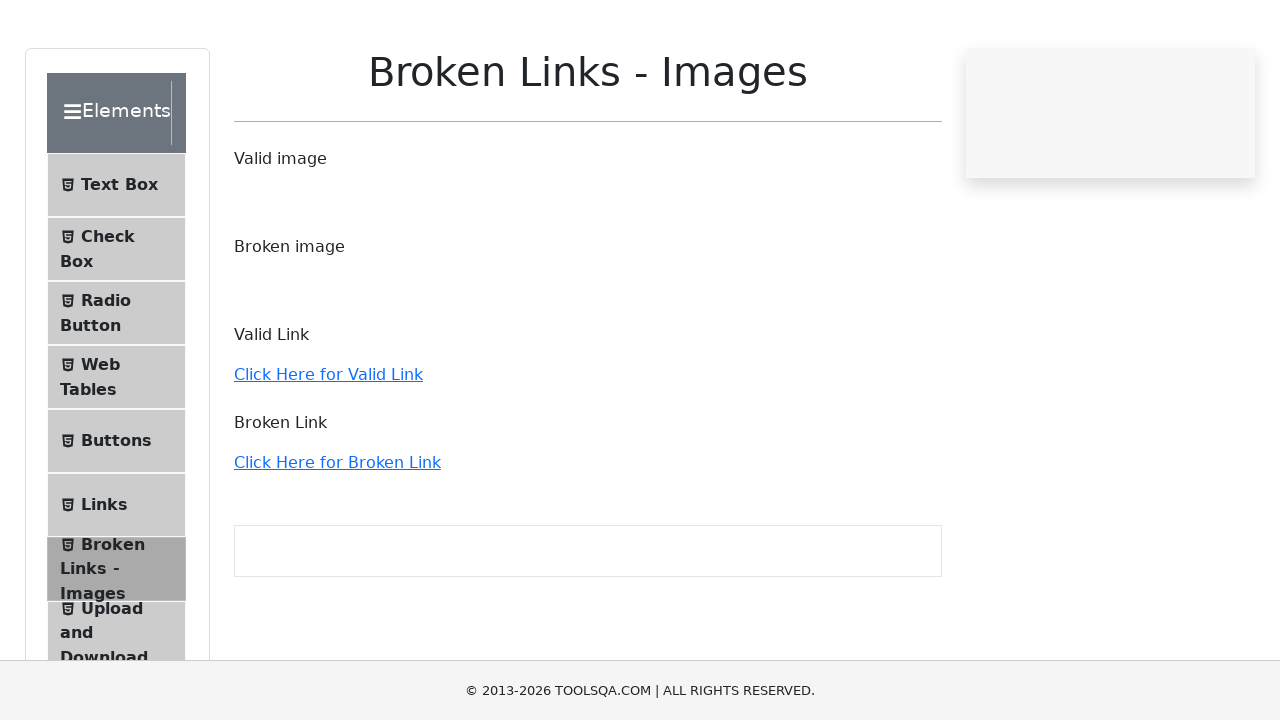

Clicked on valid link at (328, 450) on text=Click Here for Valid Link
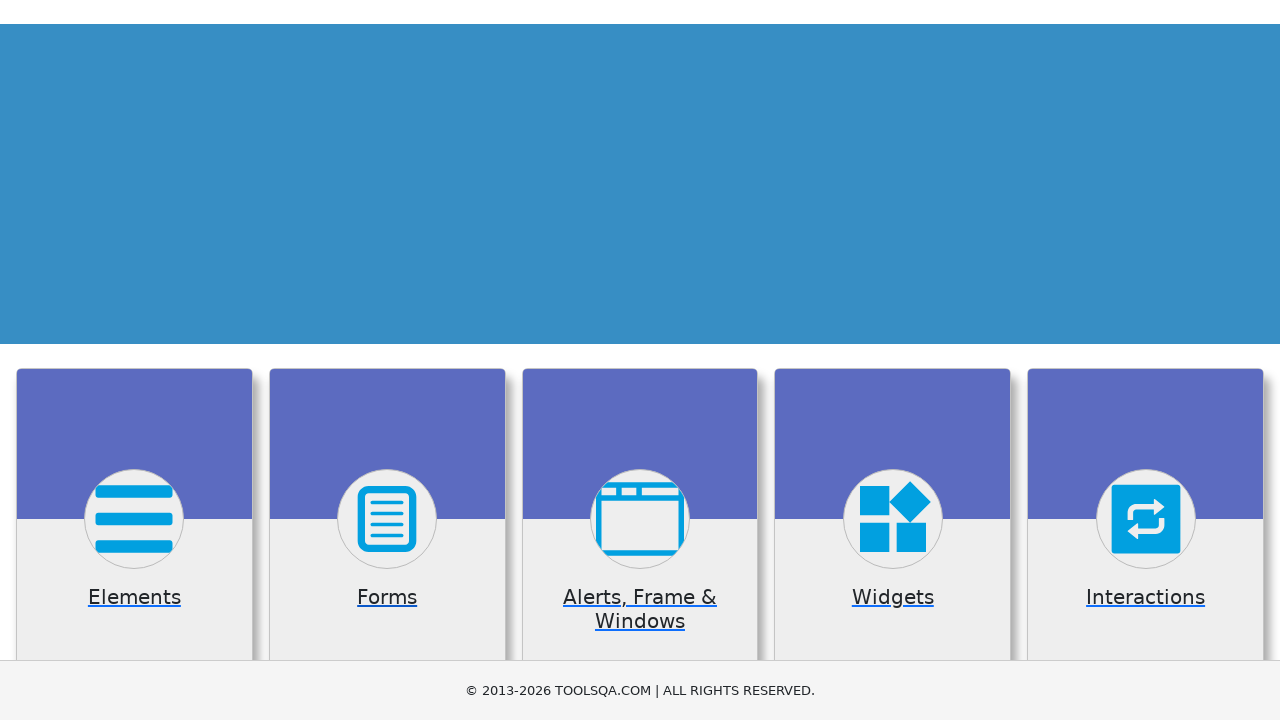

Navigated back to broken links page
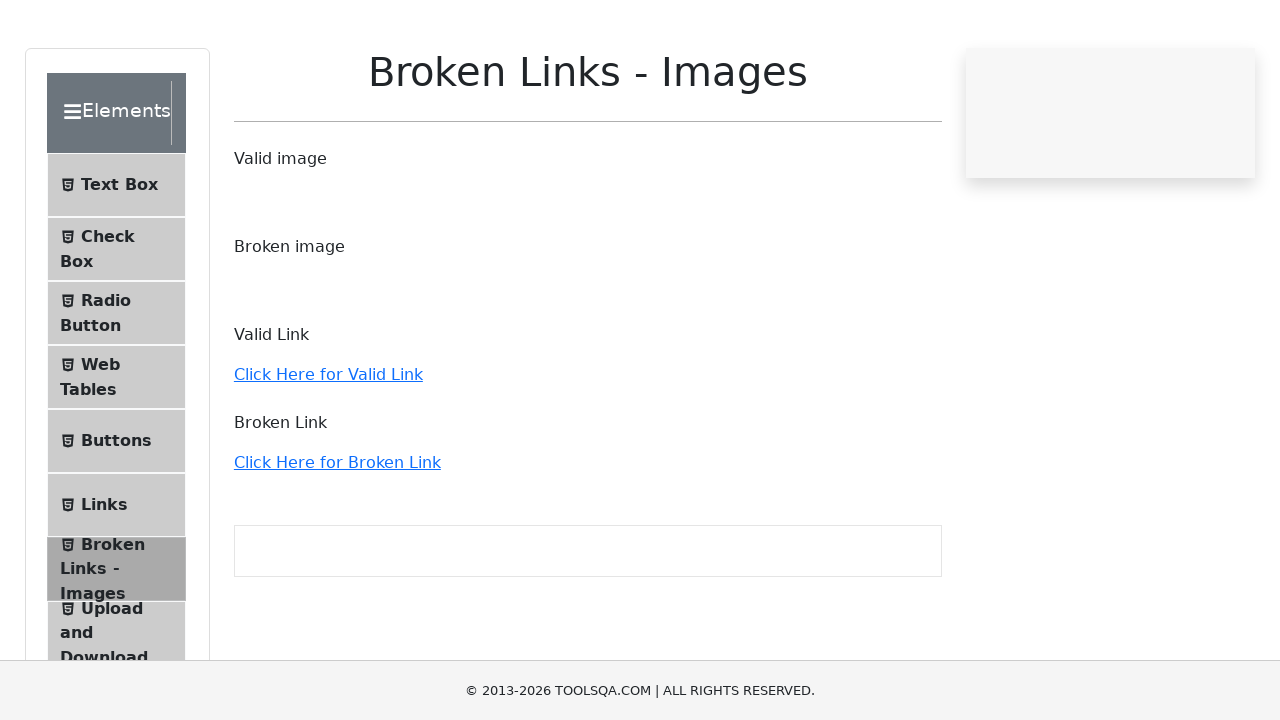

Clicked on link using partial text 'Click Here' at (328, 450) on text=Click Here
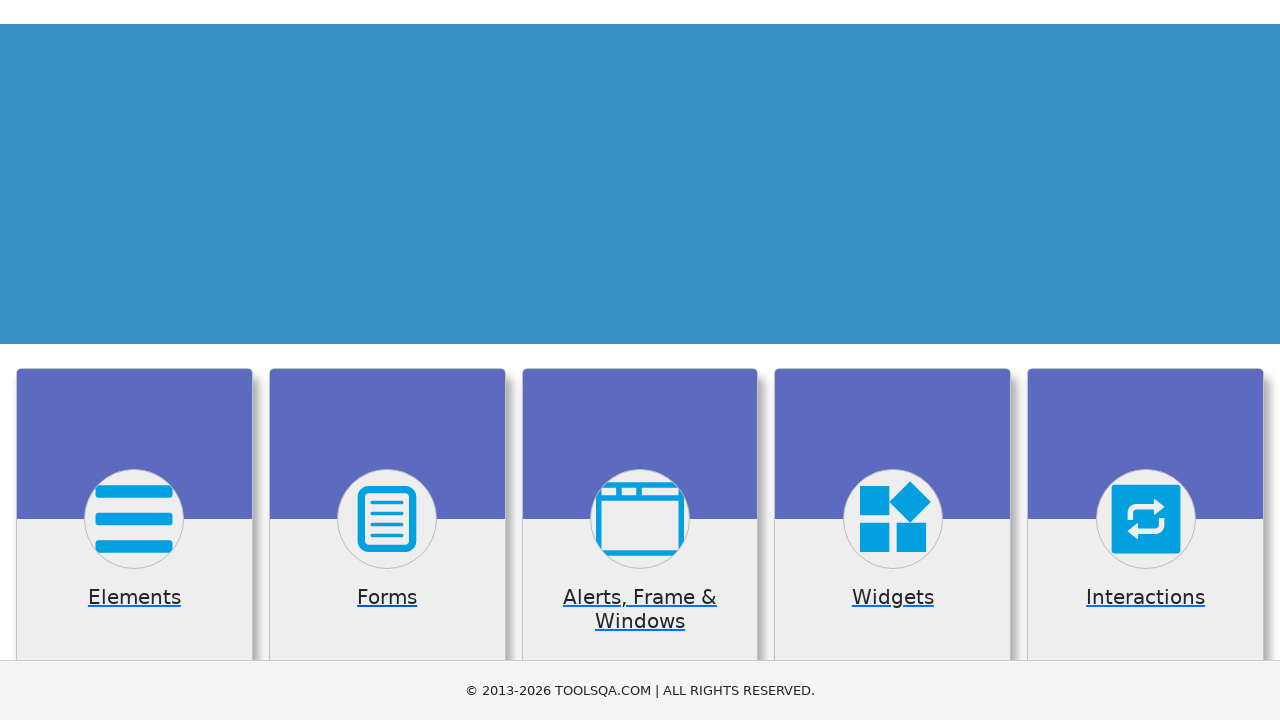

Navigated back to broken links page
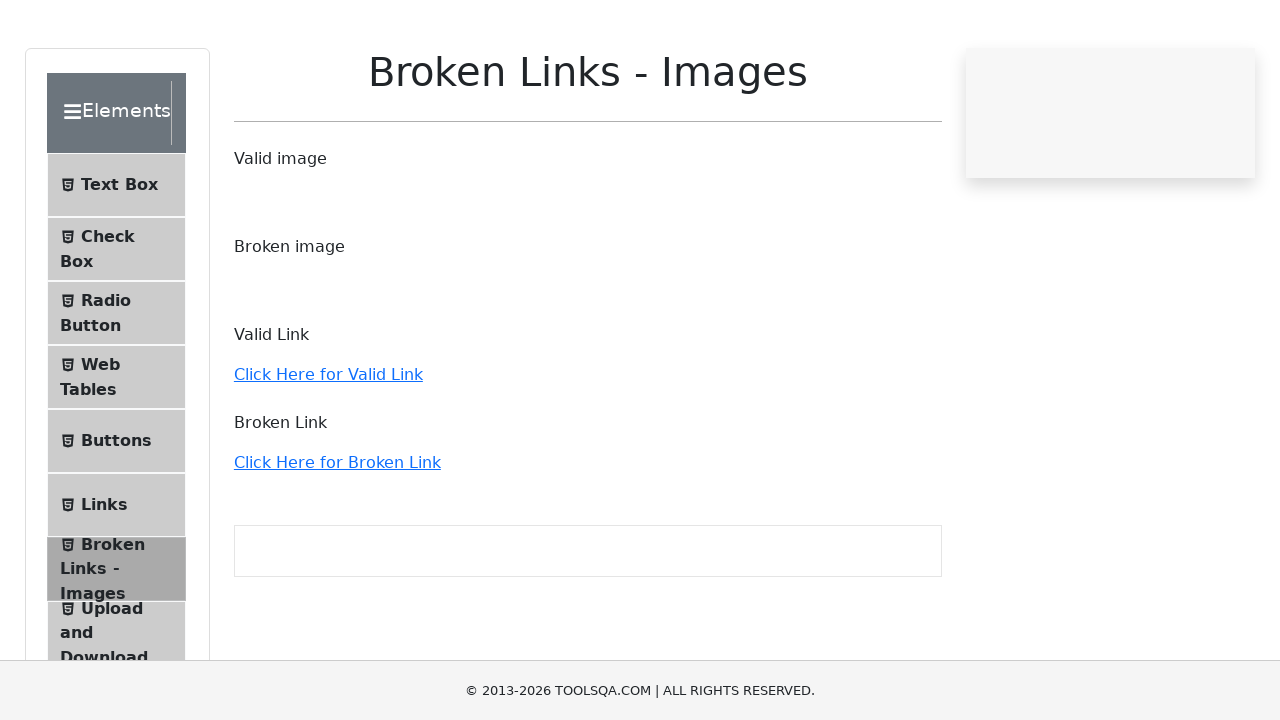

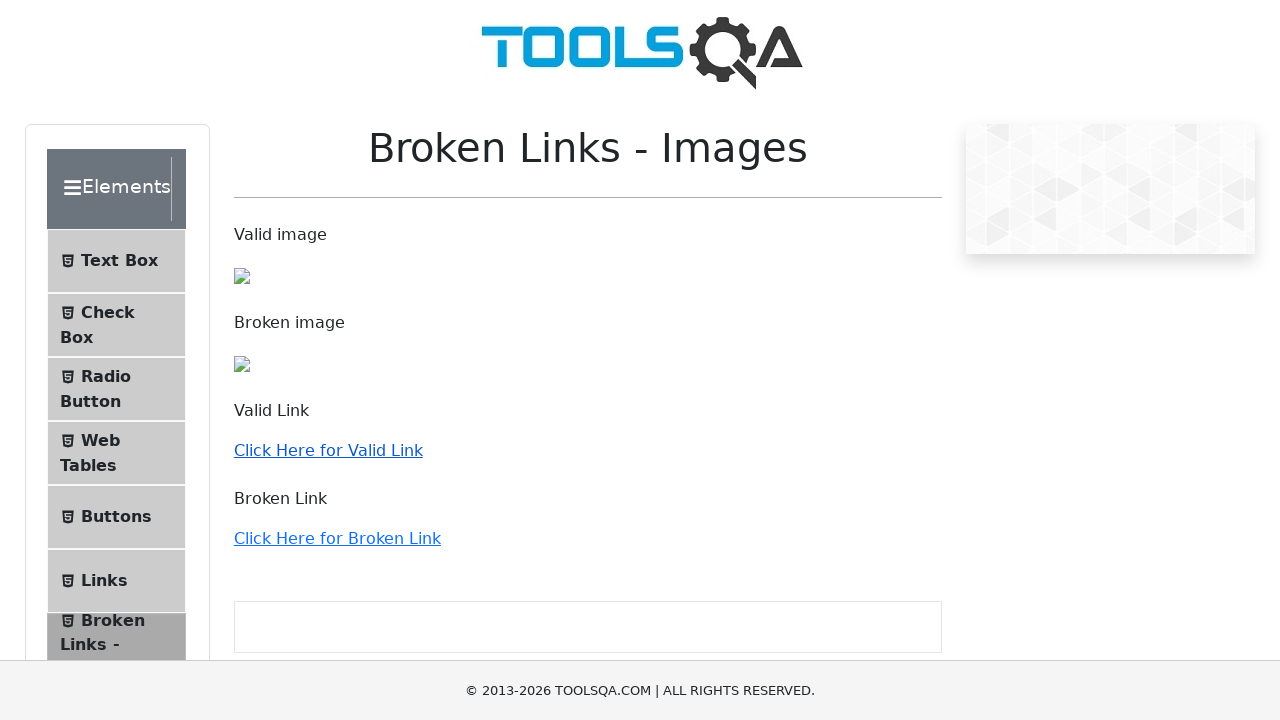